Waits for a paragraph element containing "dev magic" text to become visible

Starting URL: https://kristinek.github.io/site/examples/sync

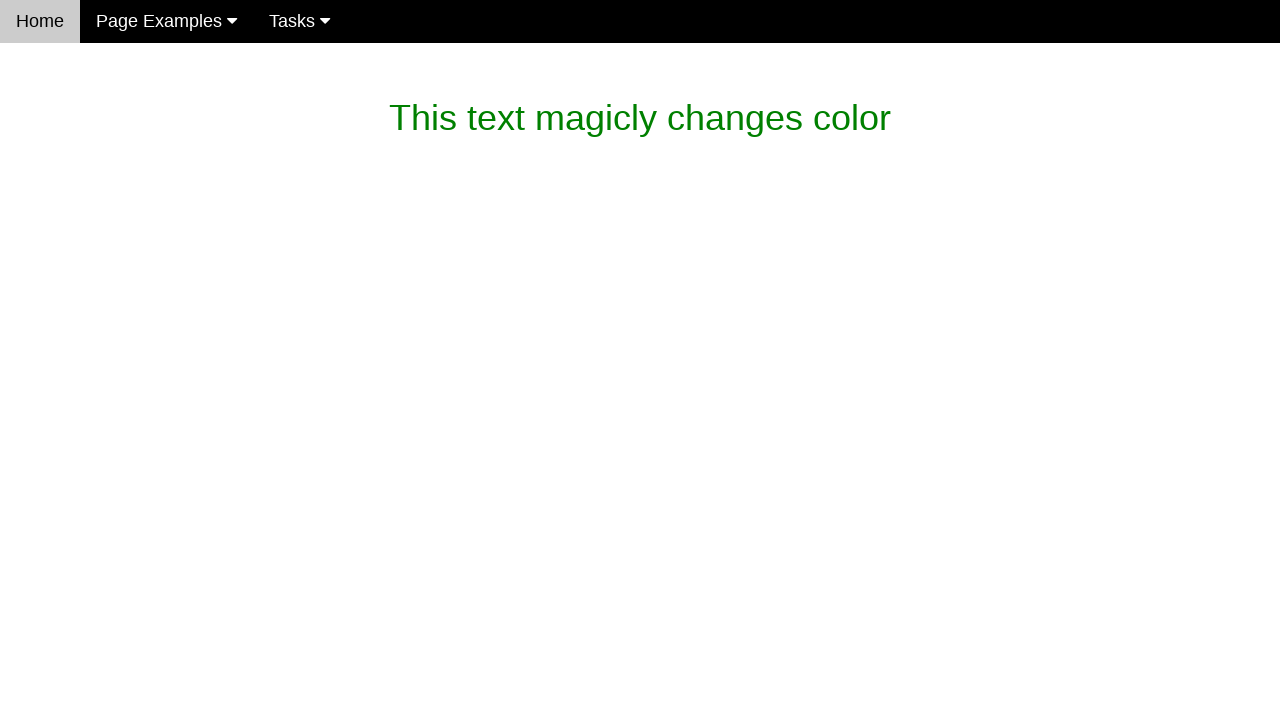

Waited for paragraph containing 'dev magic' text to become visible
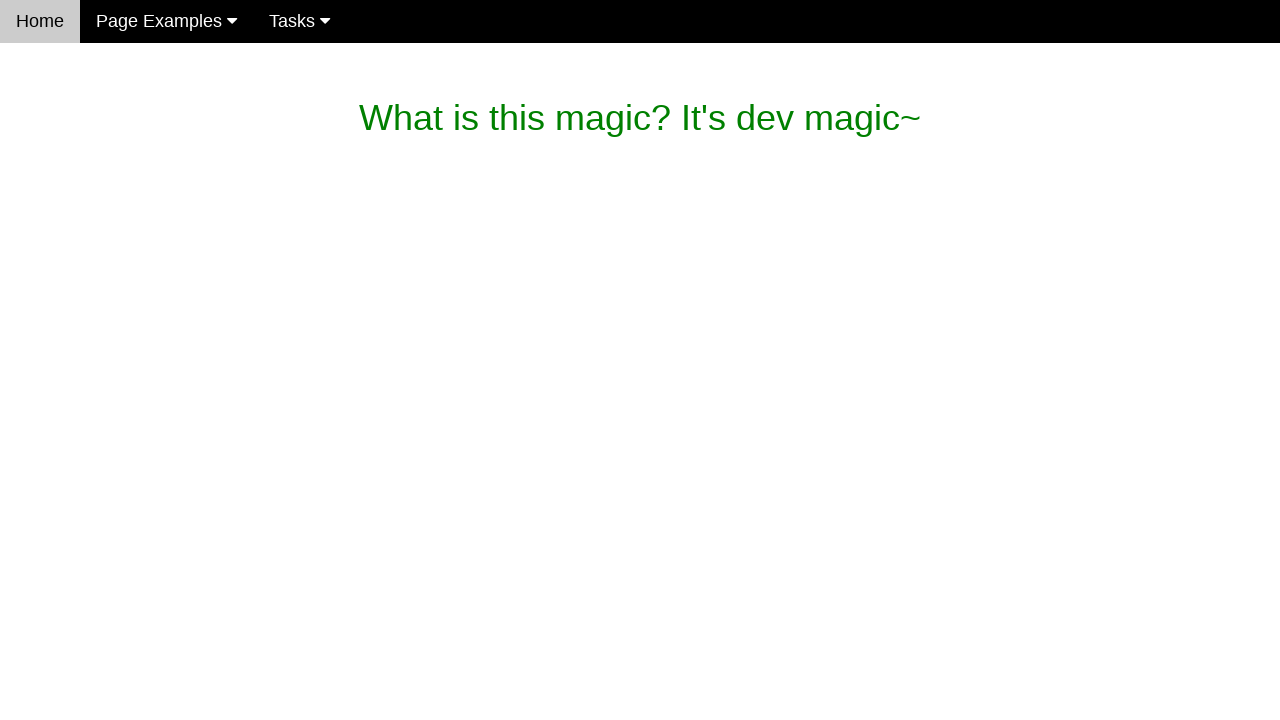

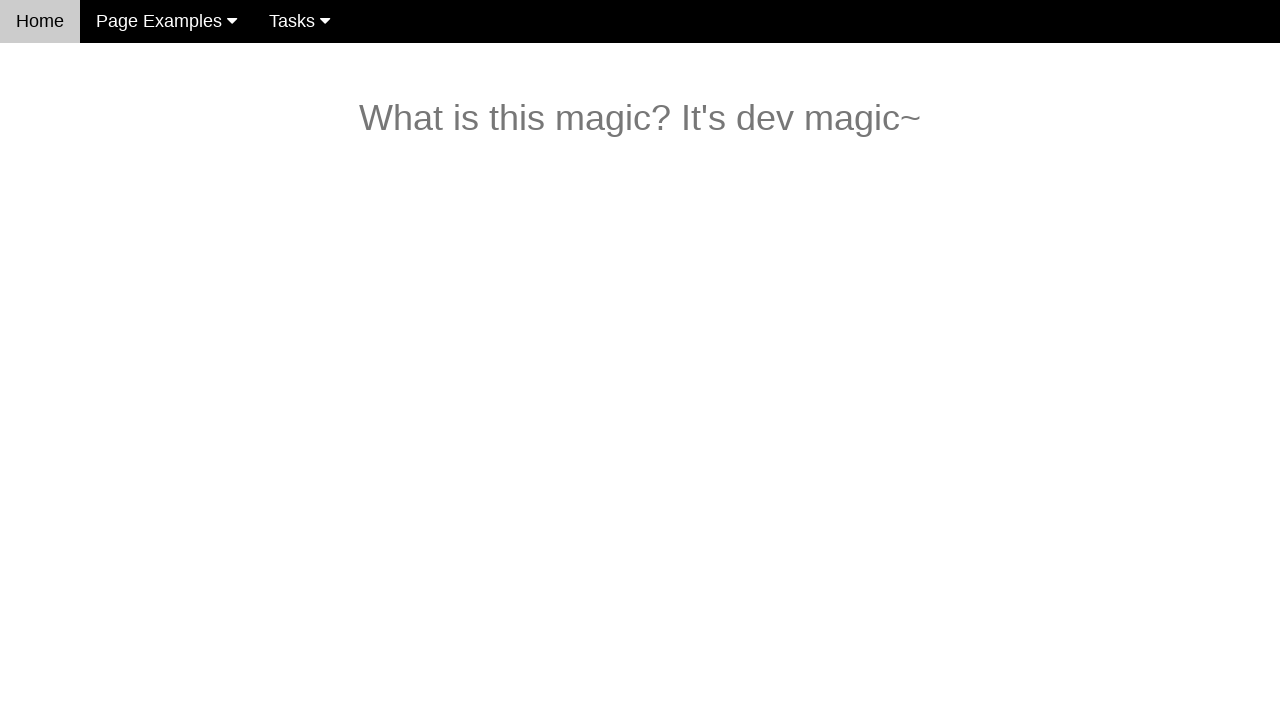